Navigates to the Heroku test app homepage, clicks on "Shifting Content" link, then clicks on "Example 1: Menu Element" link, and verifies list items are present on the page.

Starting URL: https://the-internet.herokuapp.com/

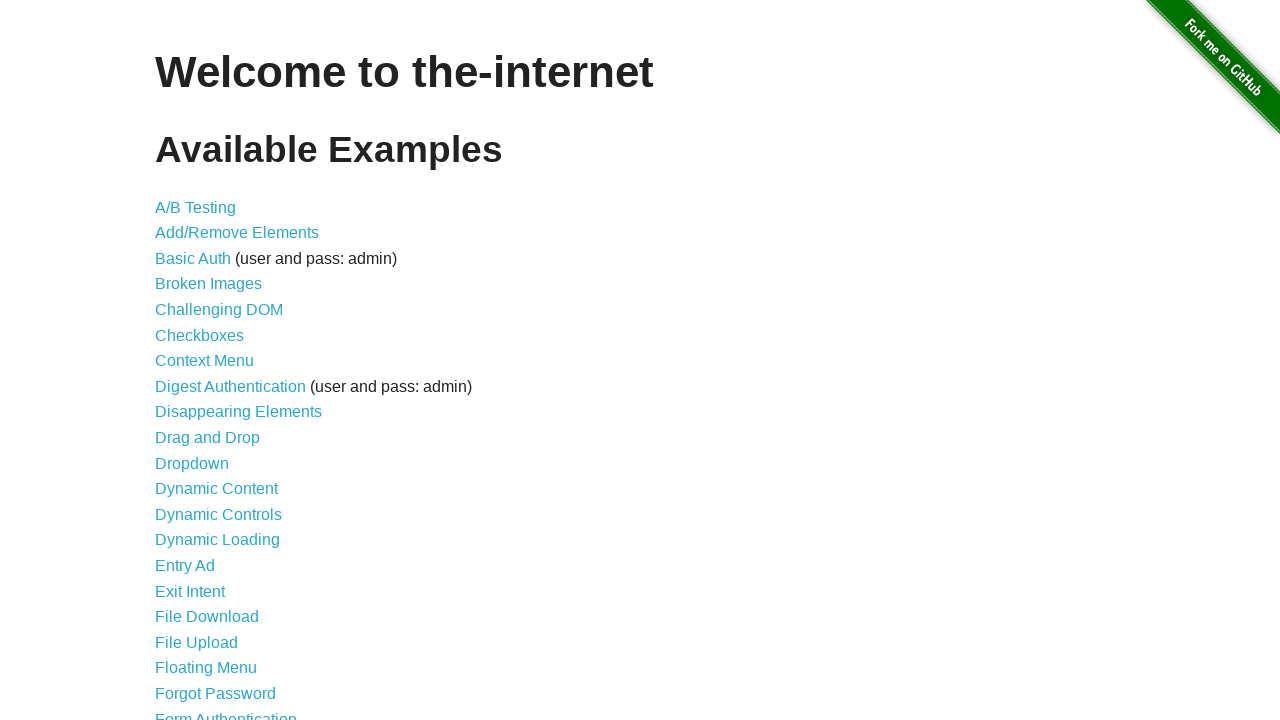

Navigated to Heroku test app homepage
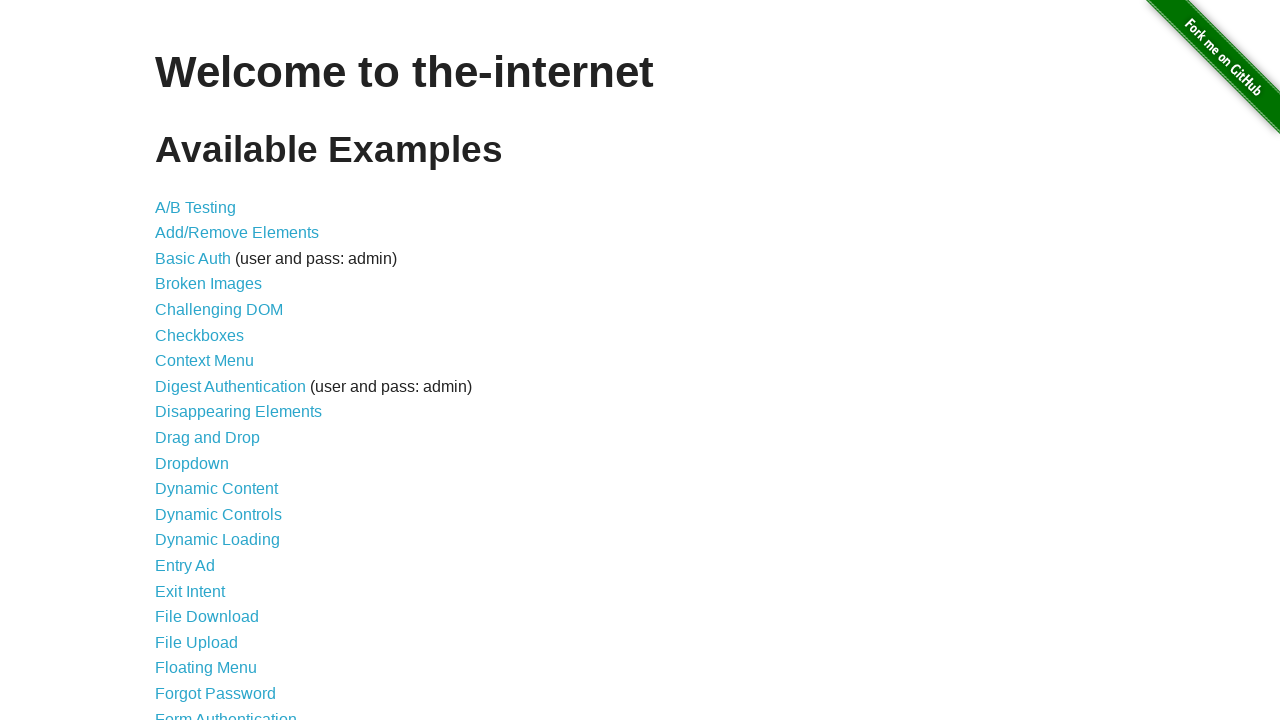

Clicked on 'Shifting Content' link at (212, 523) on text=Shifting Content
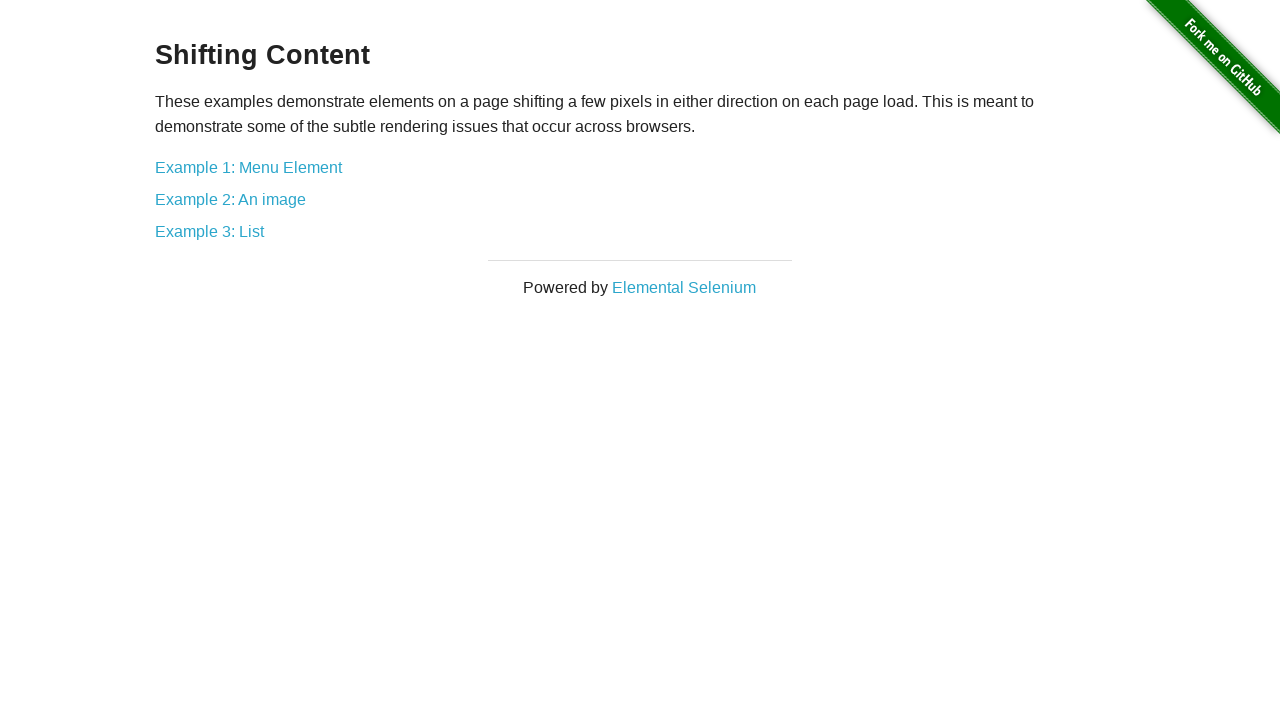

Clicked on 'Example 1: Menu Element' link at (248, 167) on text=Example 1: Menu Element
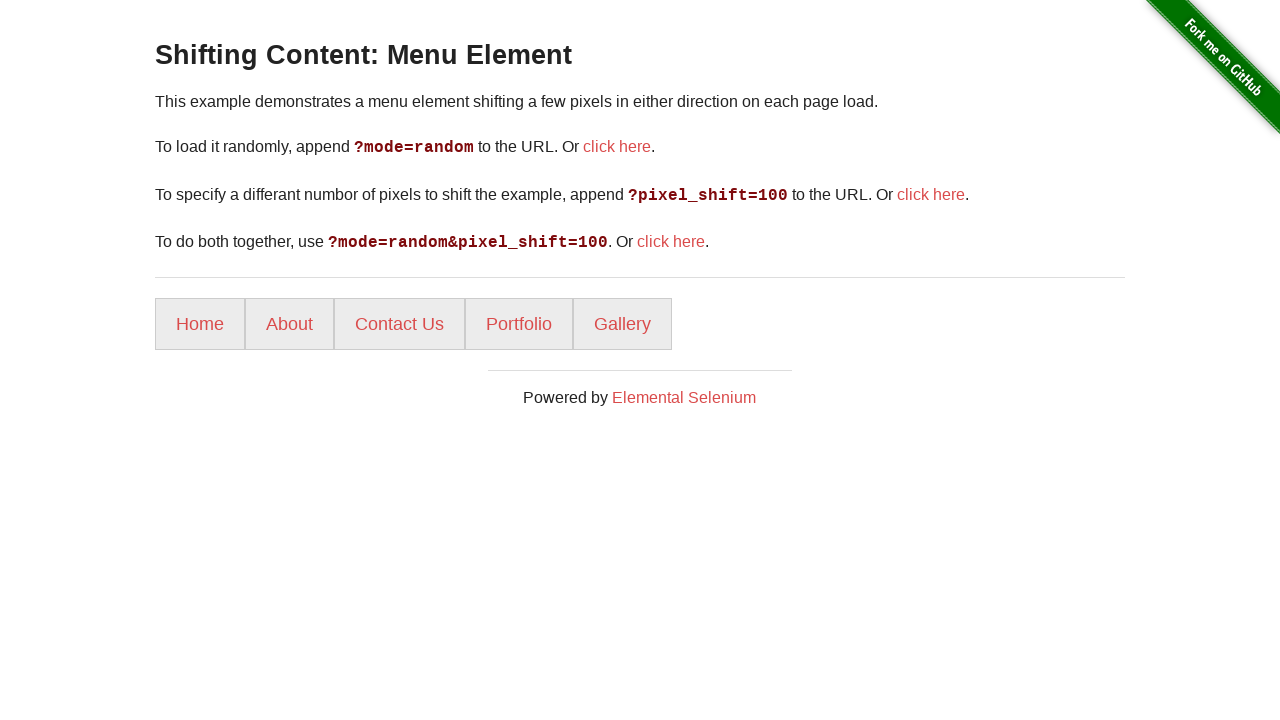

List items loaded and verified on page
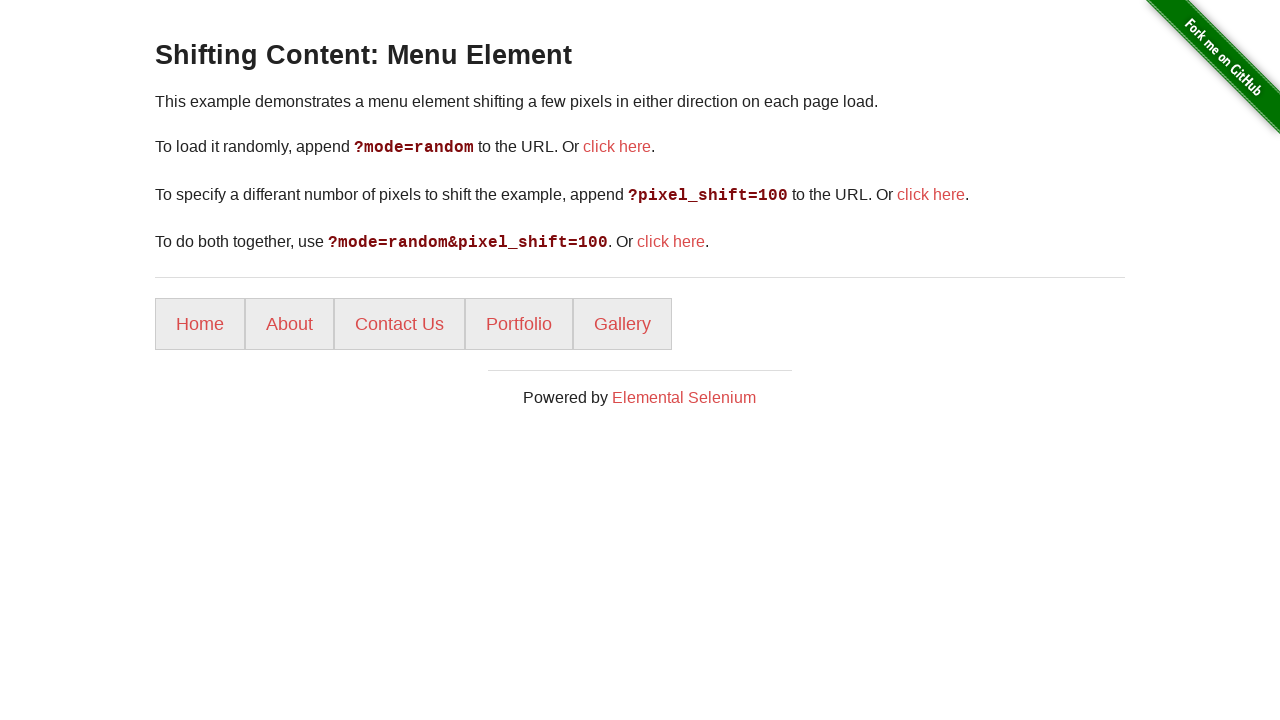

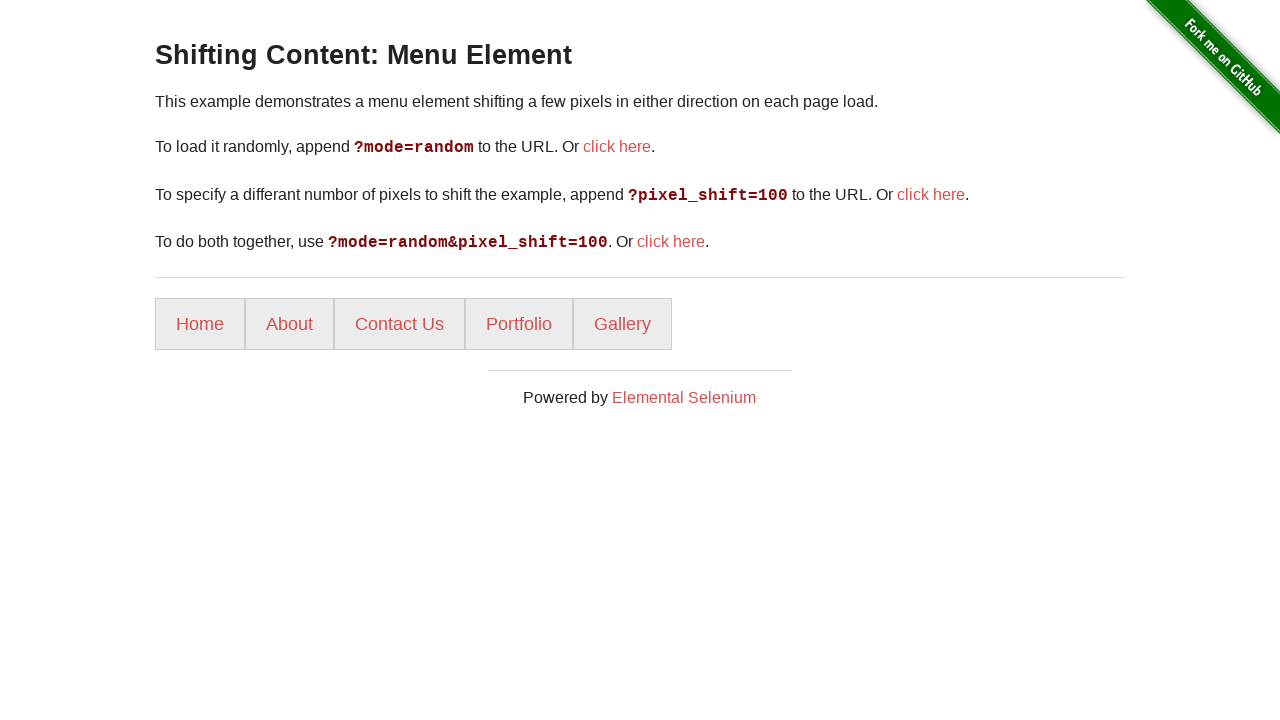